Tests error handling when submitting only username without password, verifying the password required error message appears

Starting URL: https://www.saucedemo.com/

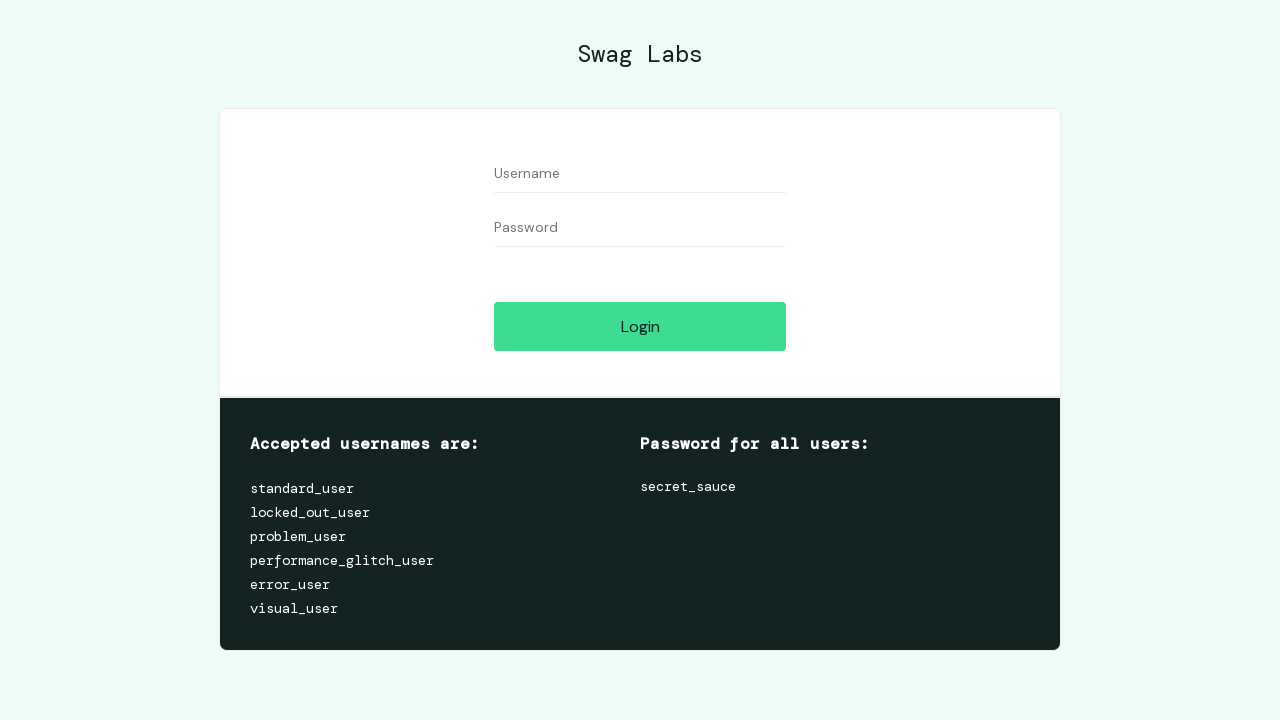

Filled username field with 'standard_user' using XPath selector on xpath=//*[@id="user-name"]
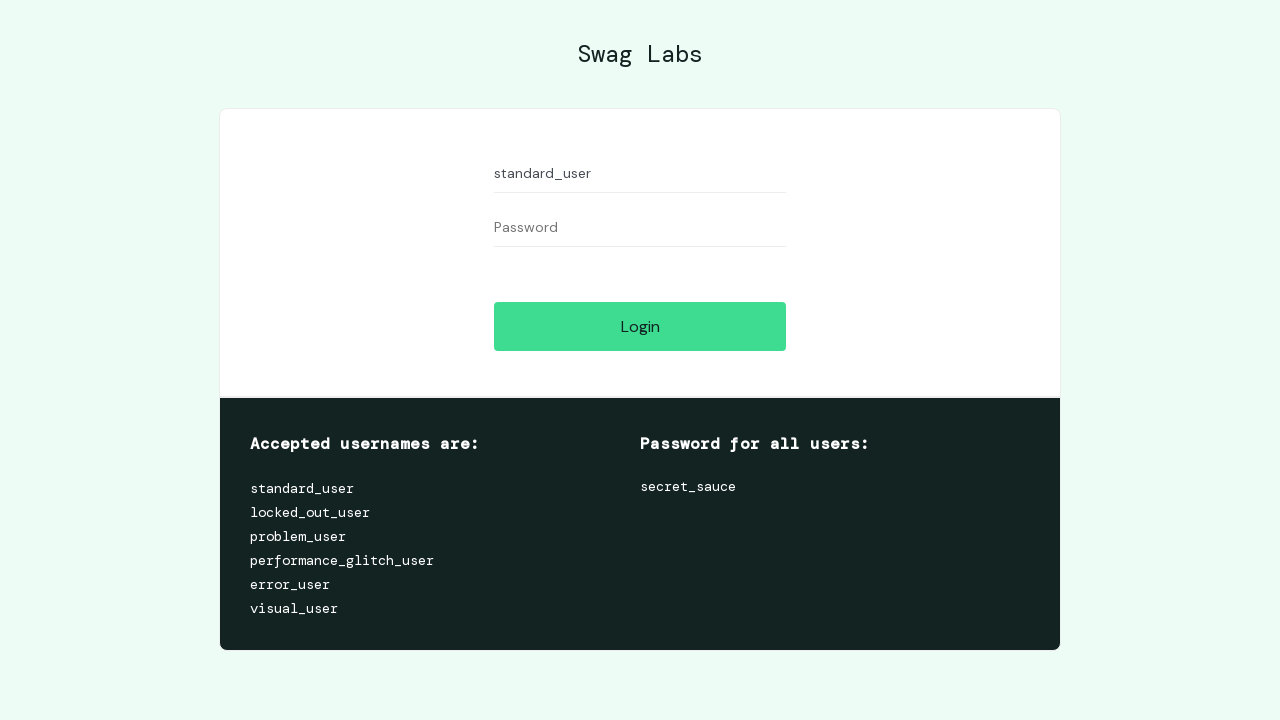

Clicked login button using XPath selector at (640, 326) on xpath=//*[@name="login-button"]
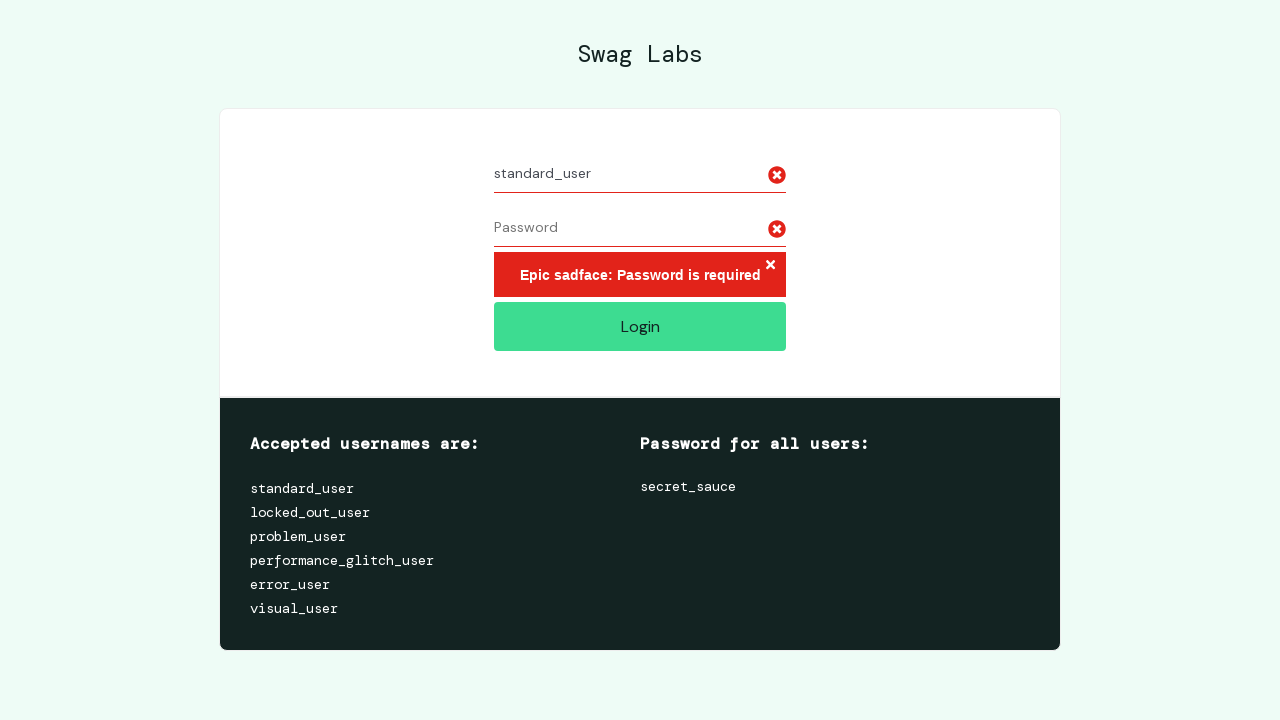

Error message appeared - password required error is now visible
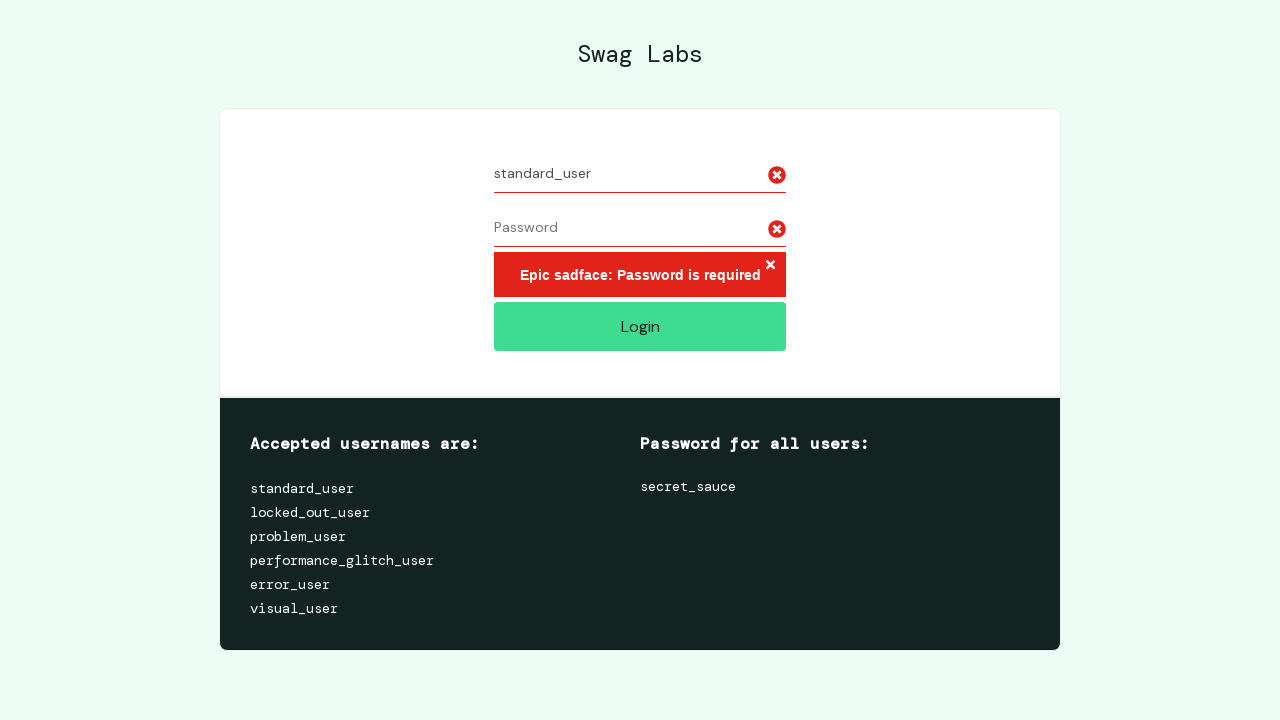

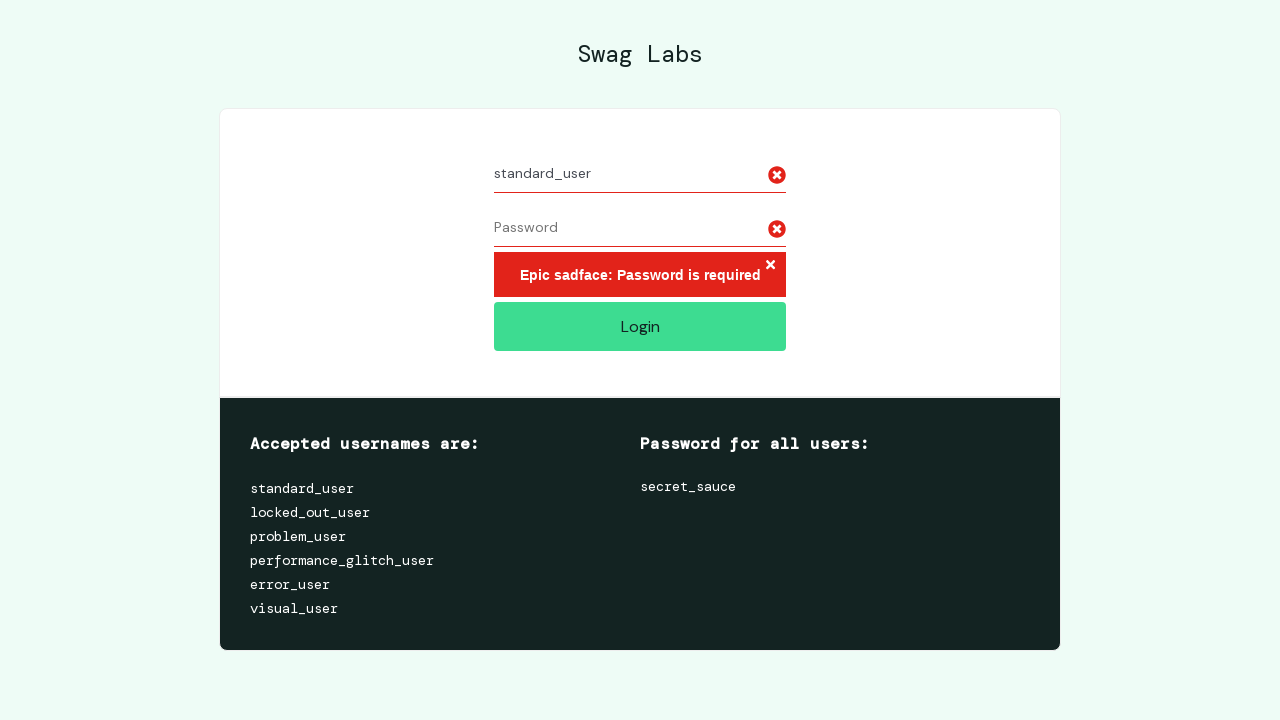